Tests selecting a dropdown option by value attribute and verifies the selection is correct

Starting URL: https://the-internet.herokuapp.com/dropdown

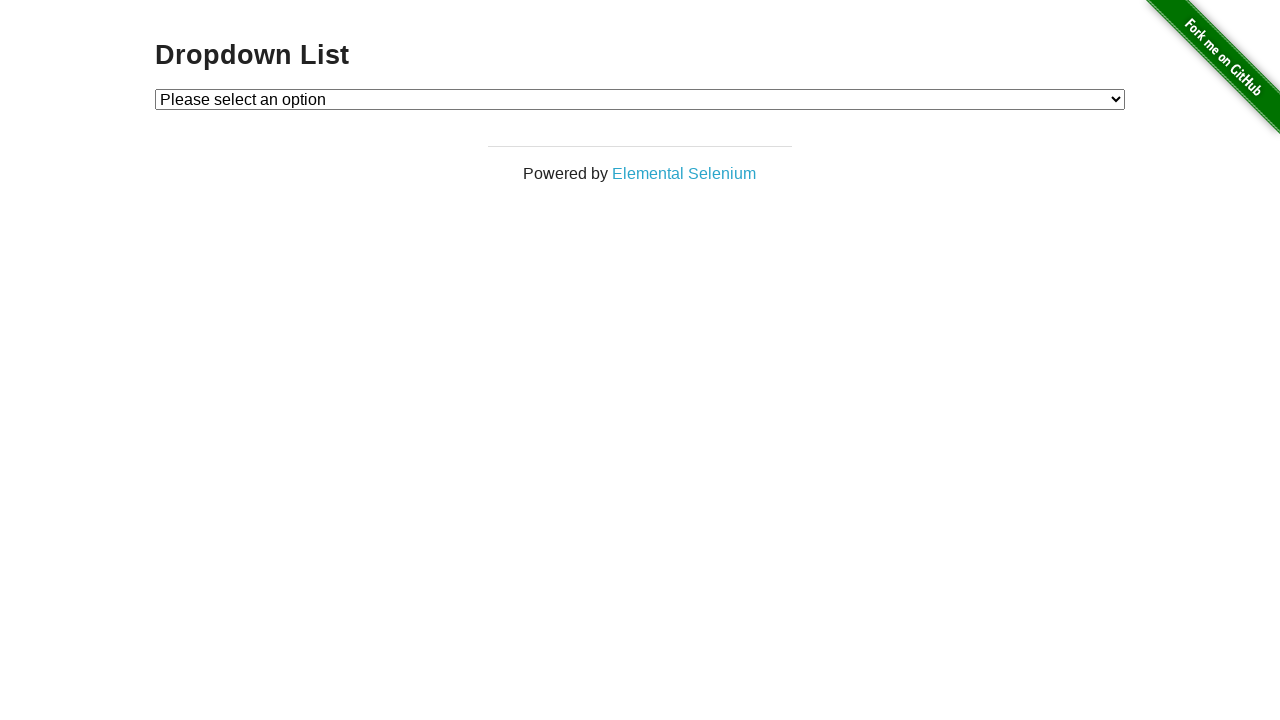

Selected dropdown option with value '2' on #dropdown
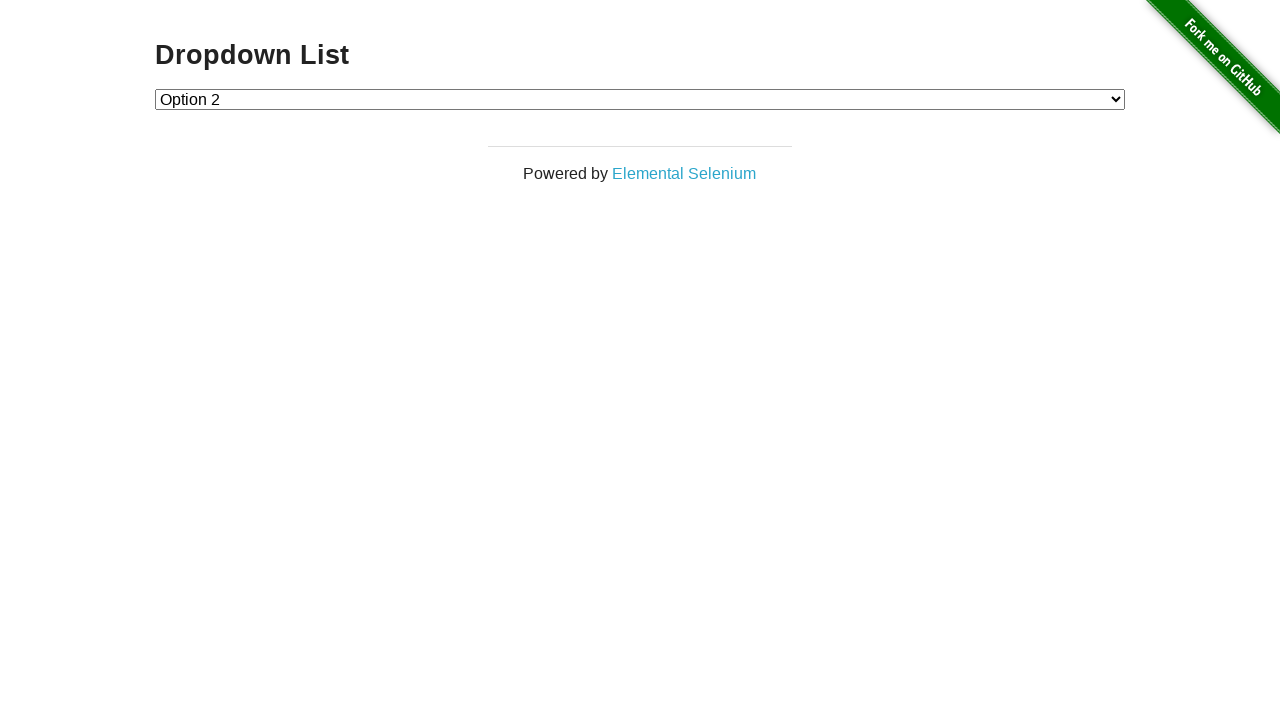

Retrieved text content of selected dropdown option
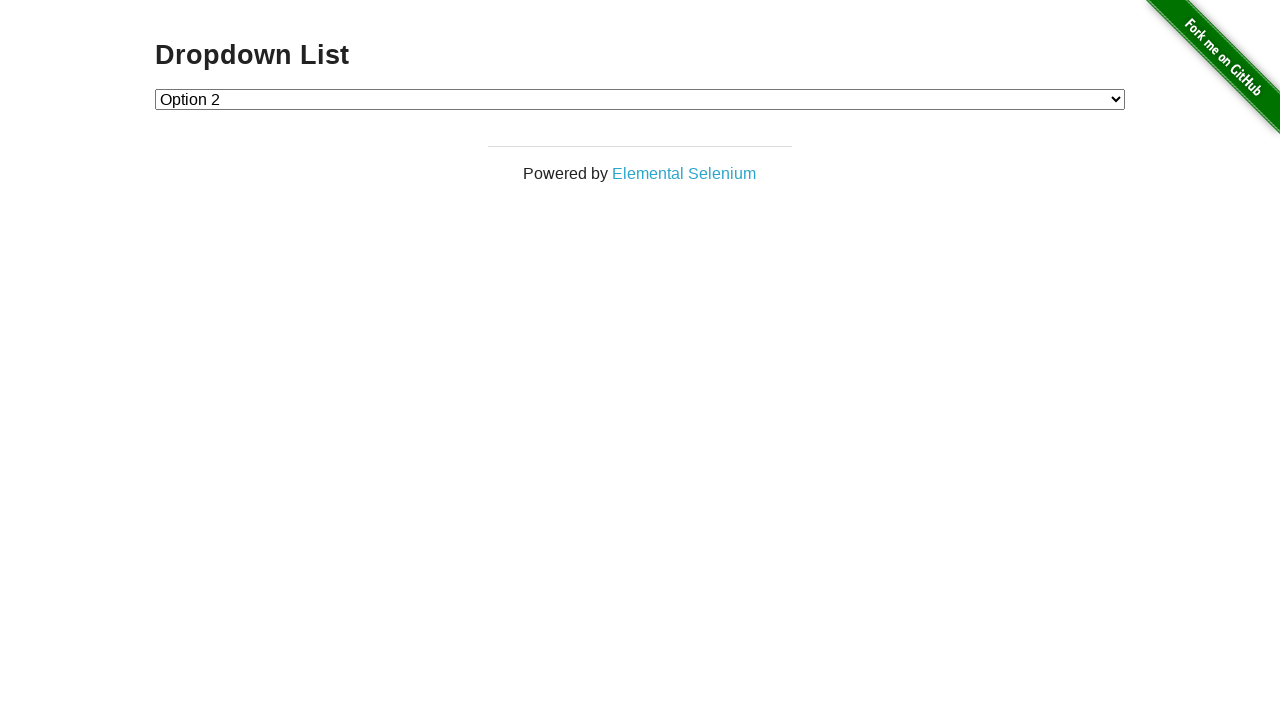

Verified that selected option is 'Option 2'
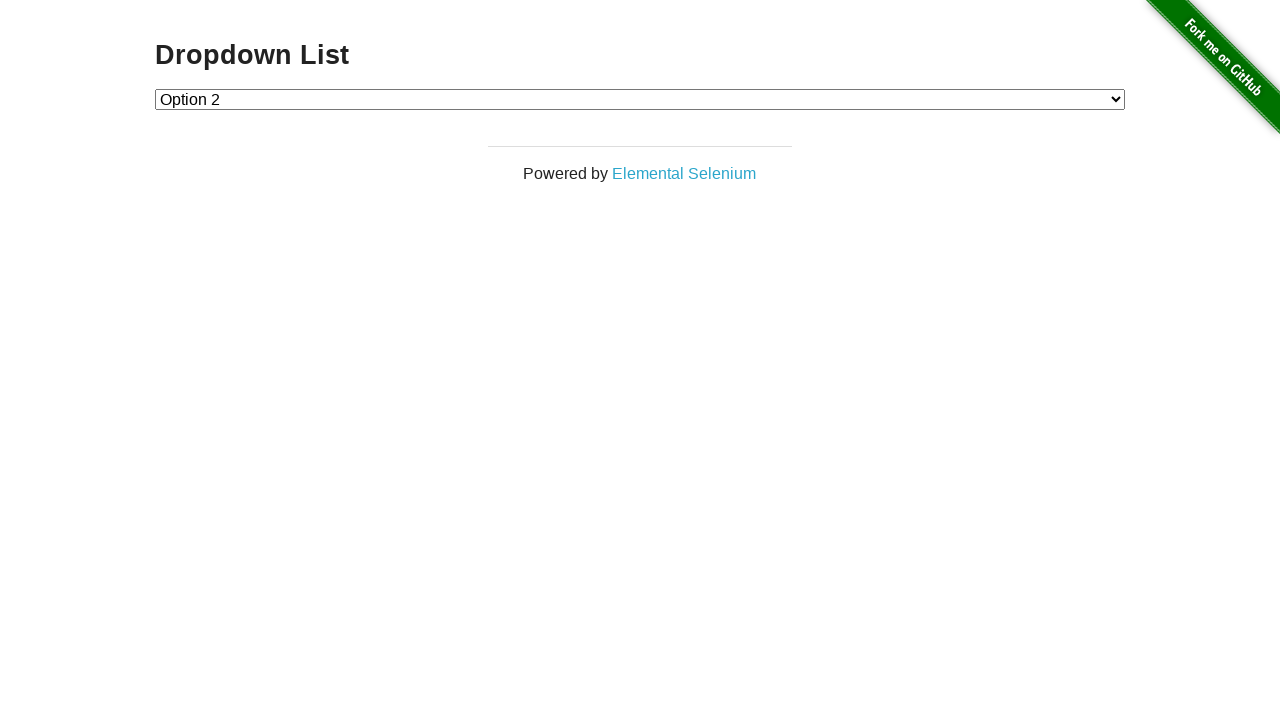

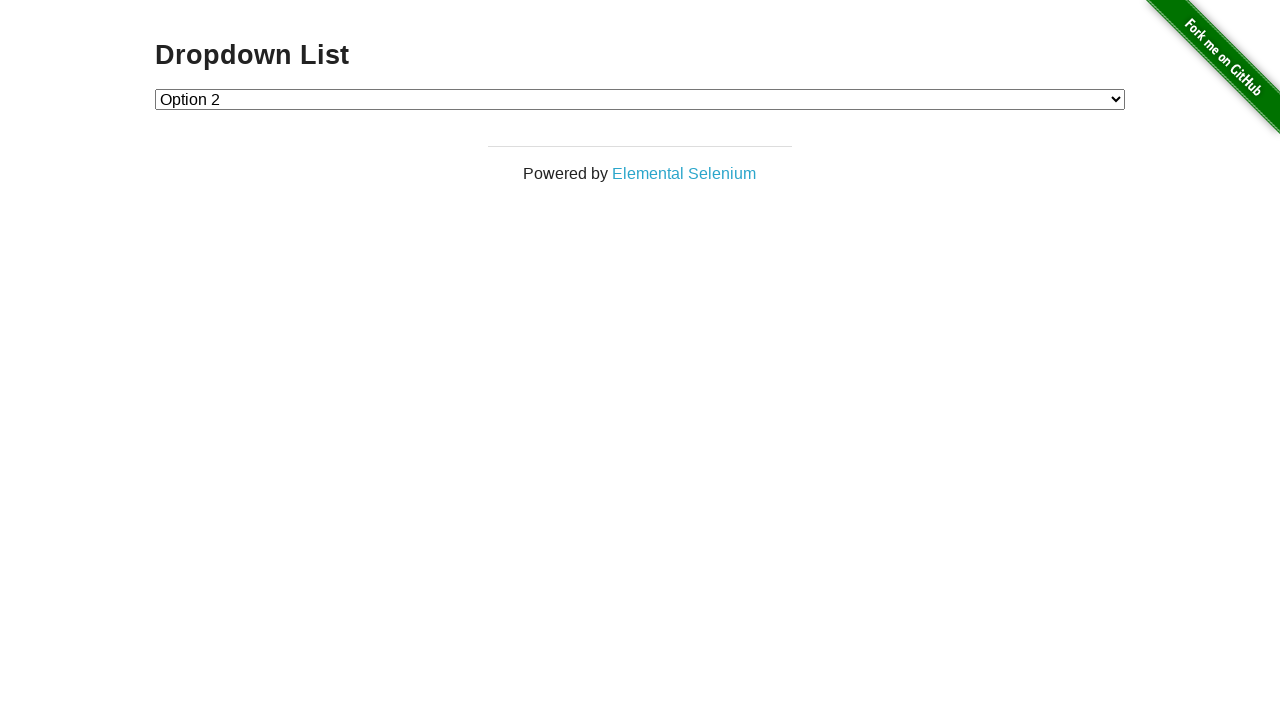